Tests table sorting functionality by clicking on a table header column and verifying the table can be interacted with. The test locates table elements, clicks the first column header to trigger sorting.

Starting URL: https://v1.training-support.net/selenium/tables

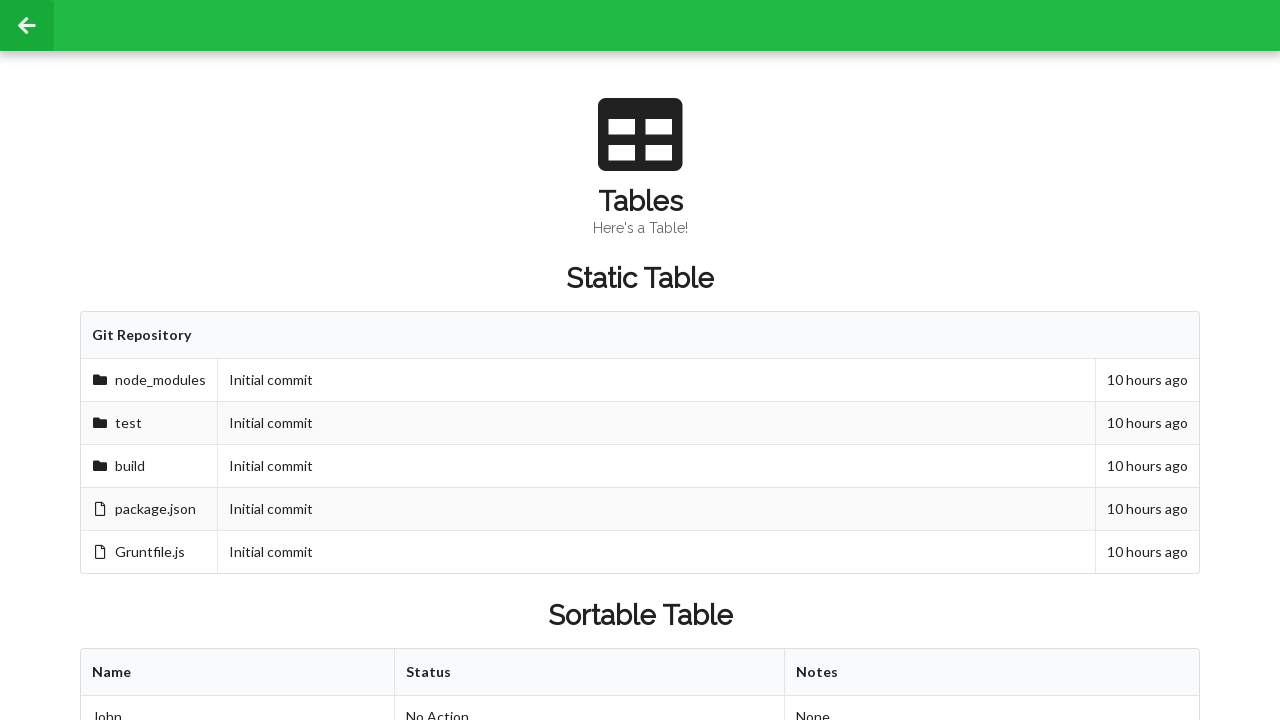

Waited for sortable table to be present
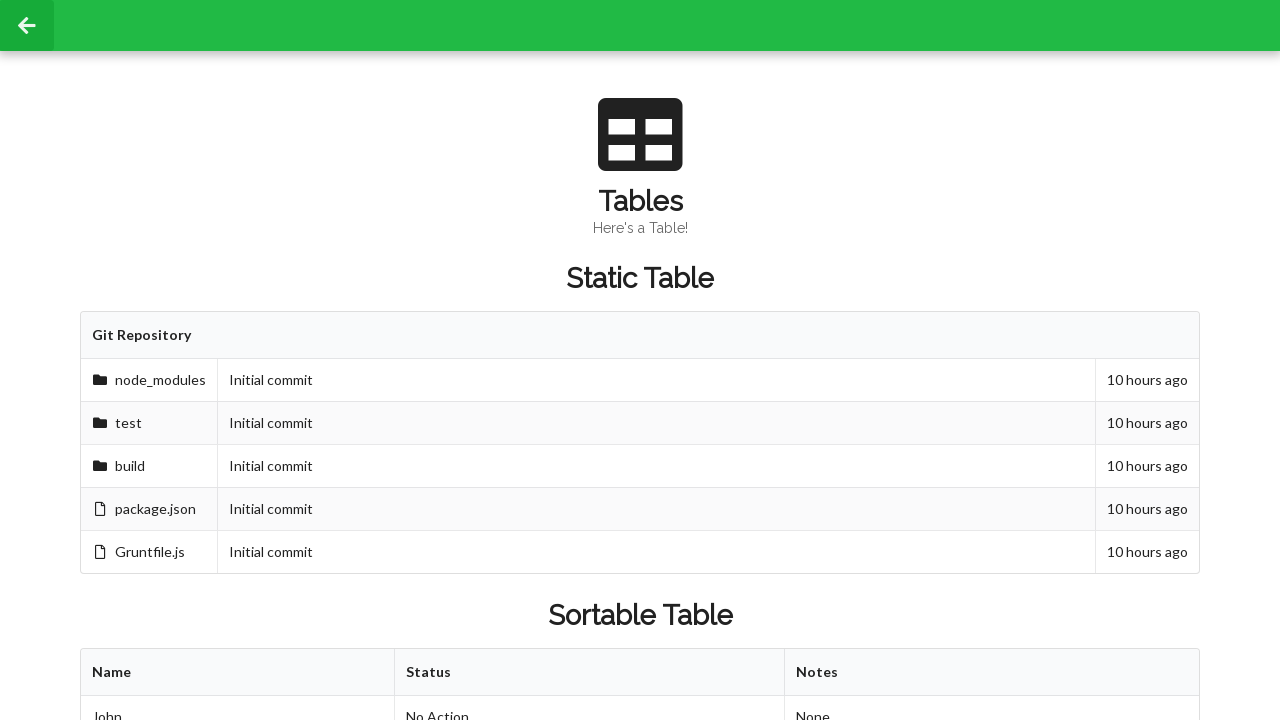

Retrieved all column headers from table
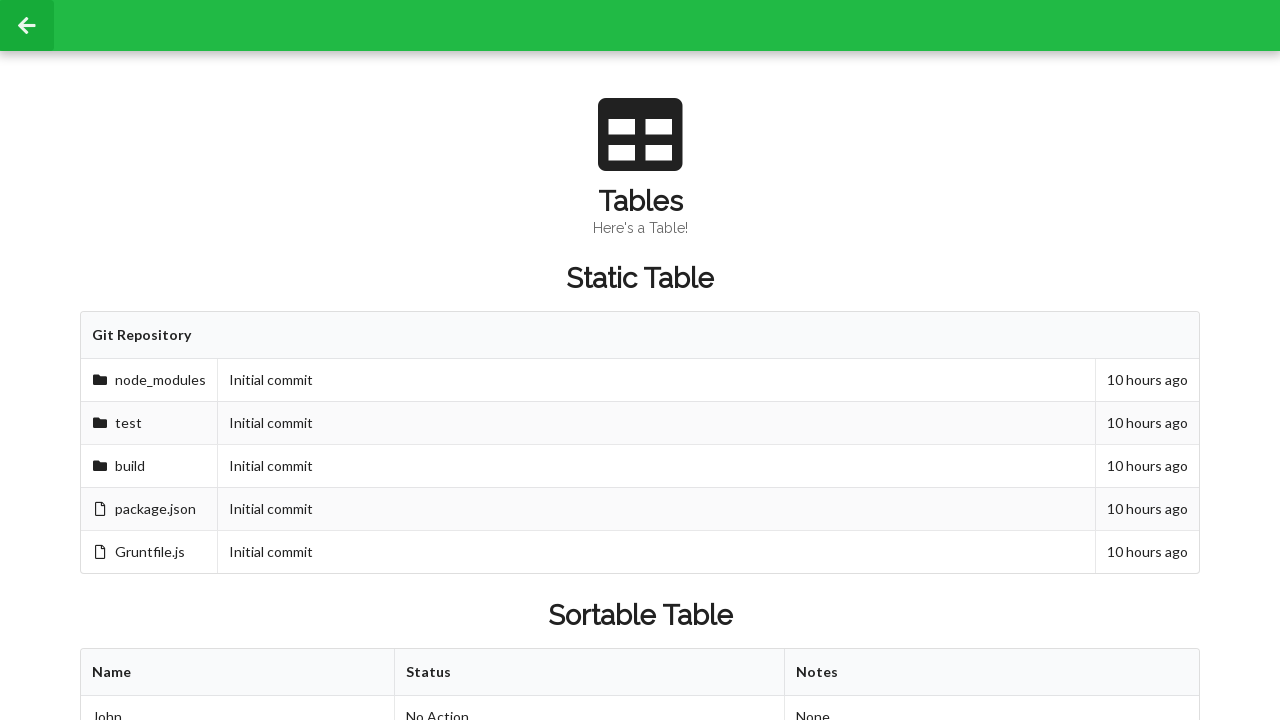

Retrieved all rows from table body
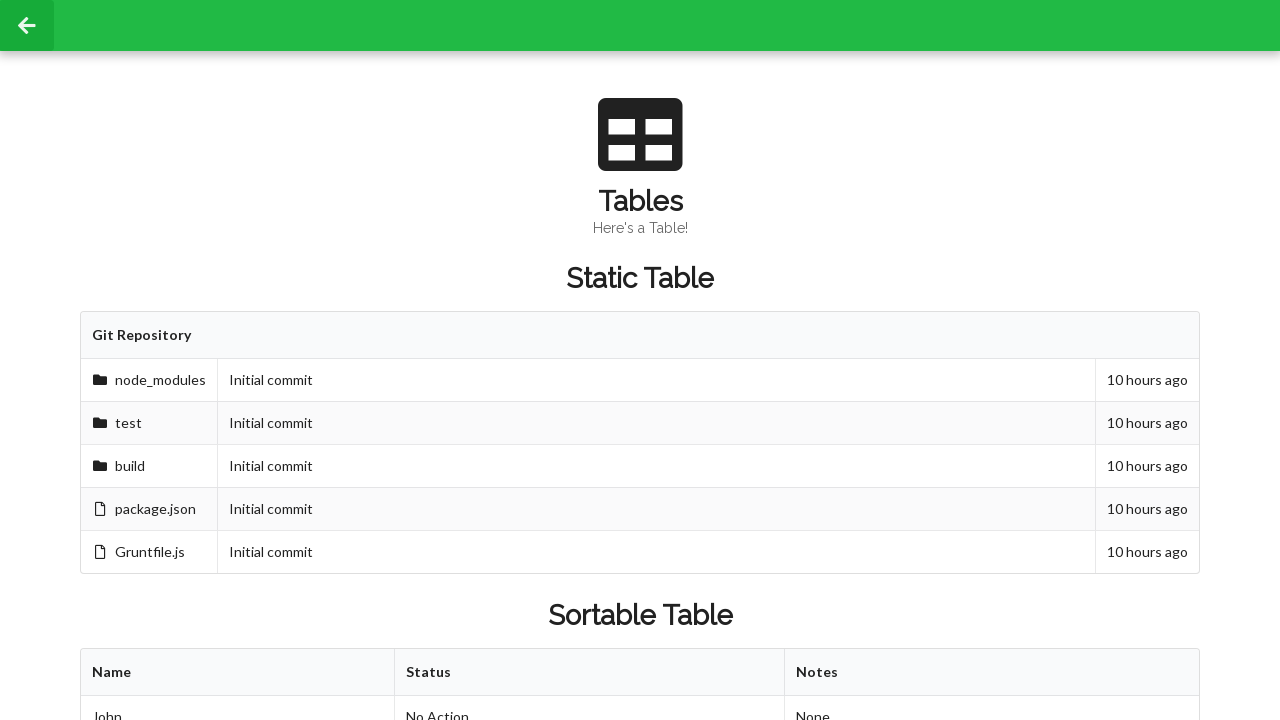

Located second row, second column cell before sorting
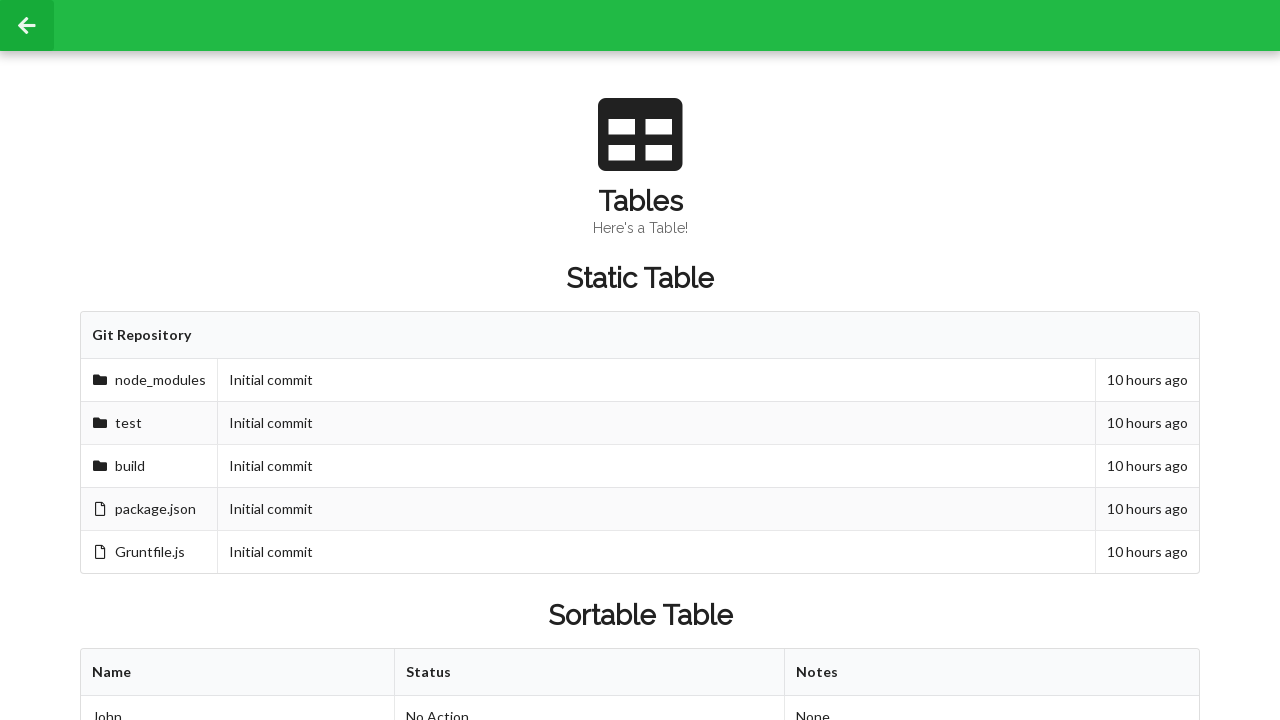

Waited for second row, second column cell to be ready
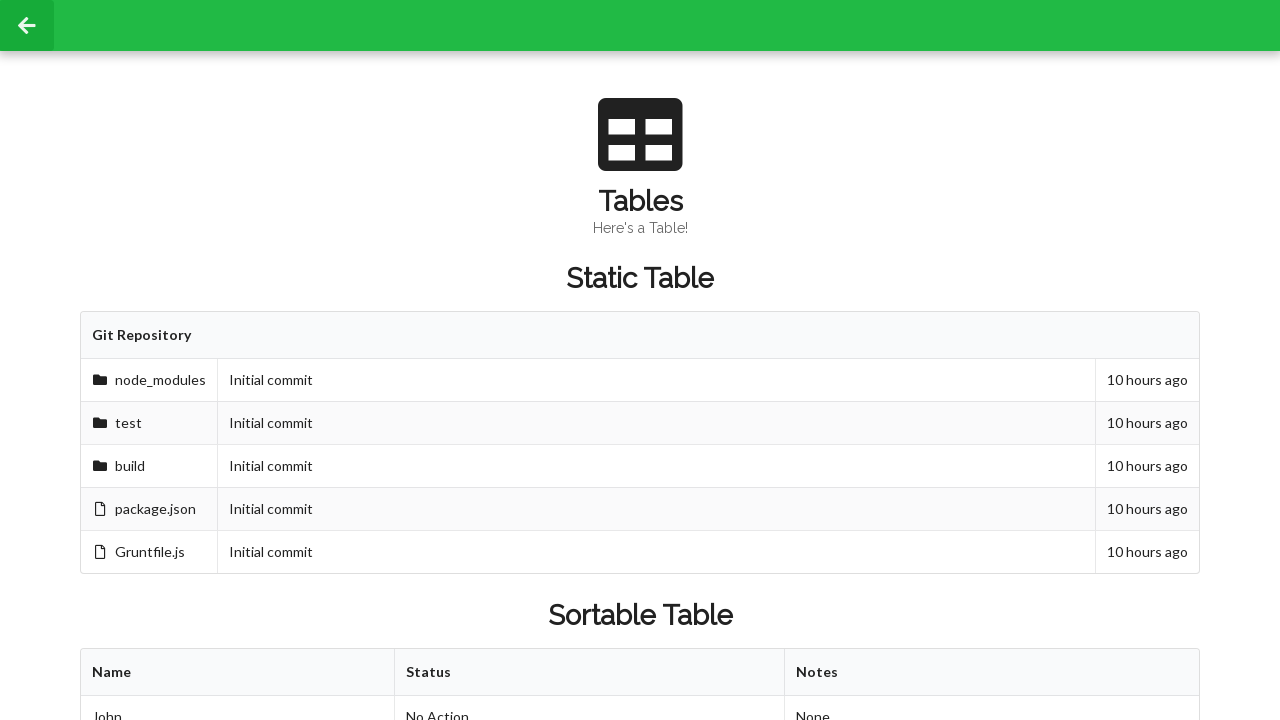

Clicked first table header column to trigger sorting at (238, 673) on xpath=//table[@id='sortableTable']/thead/tr/th[1]
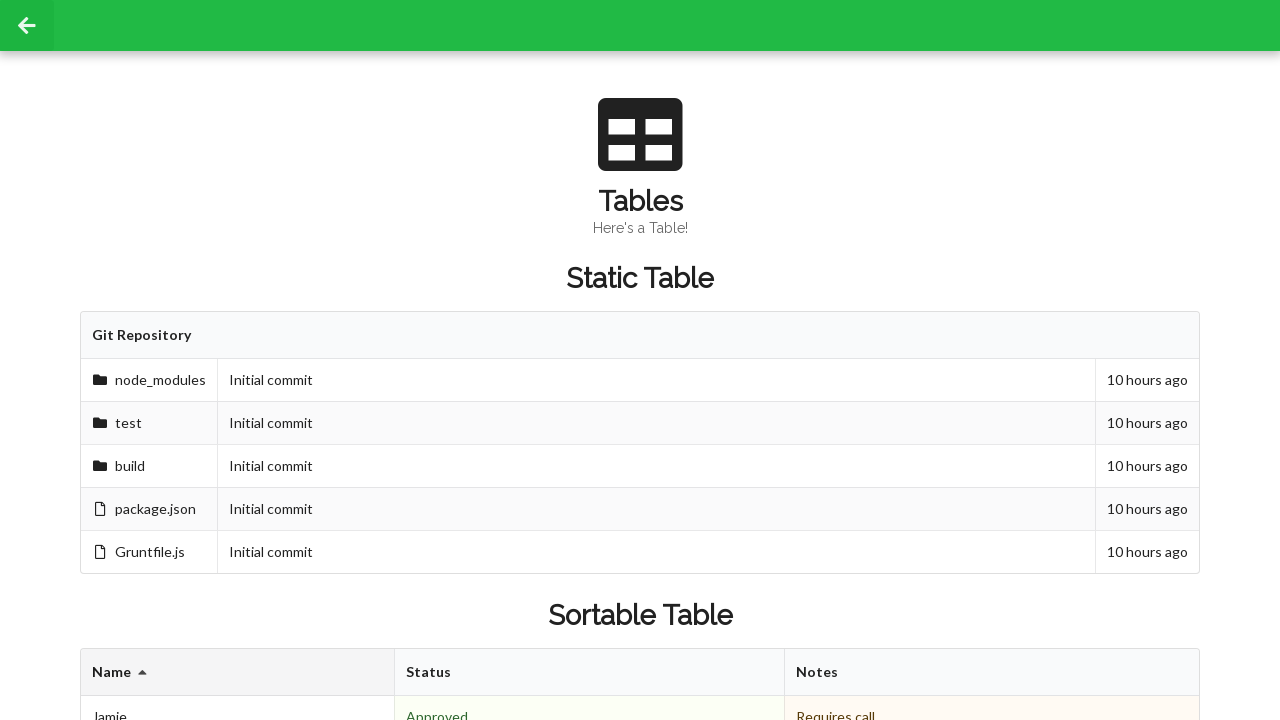

Waited 500ms for table to update after sorting
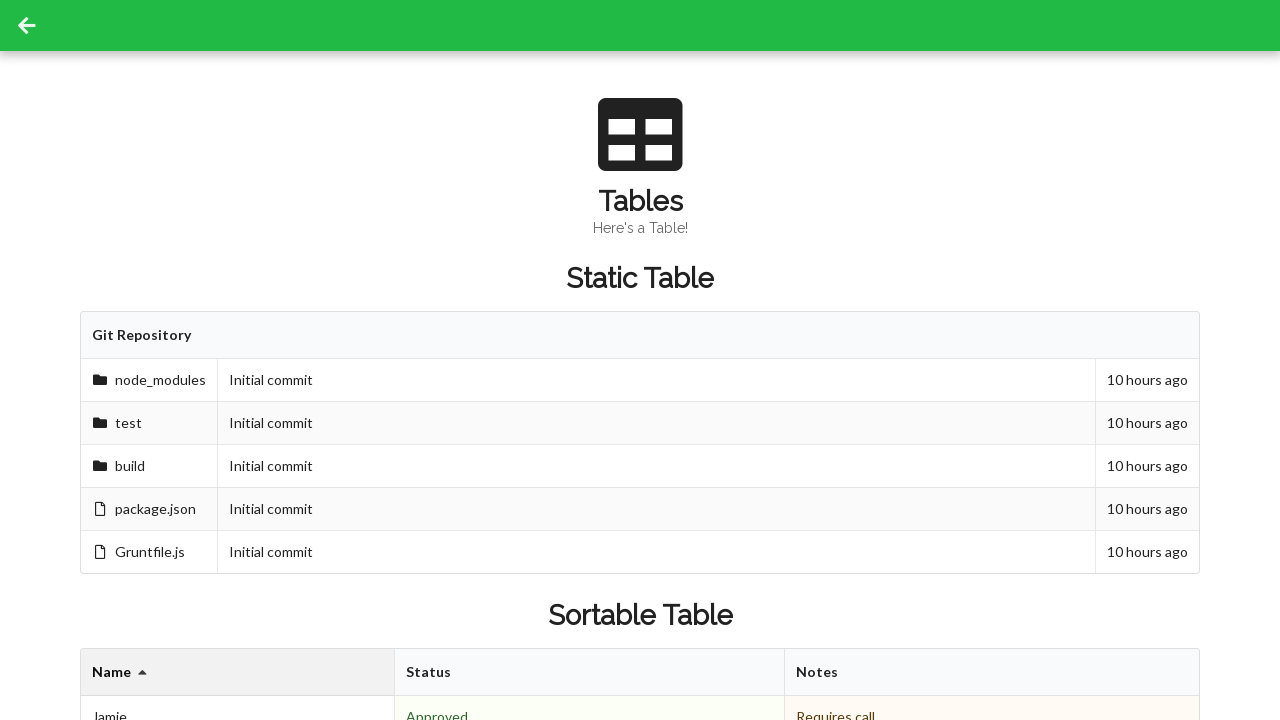

Located second row, second column cell after sorting
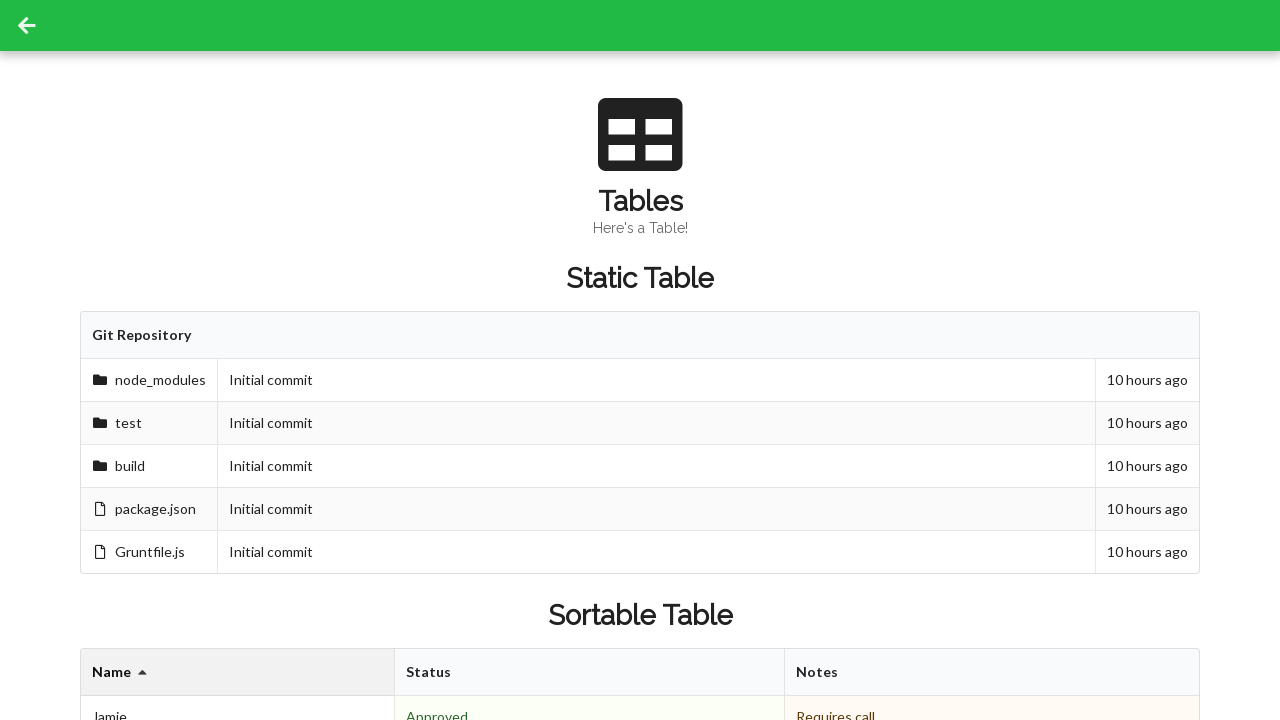

Waited for second row, second column cell to be ready after sorting
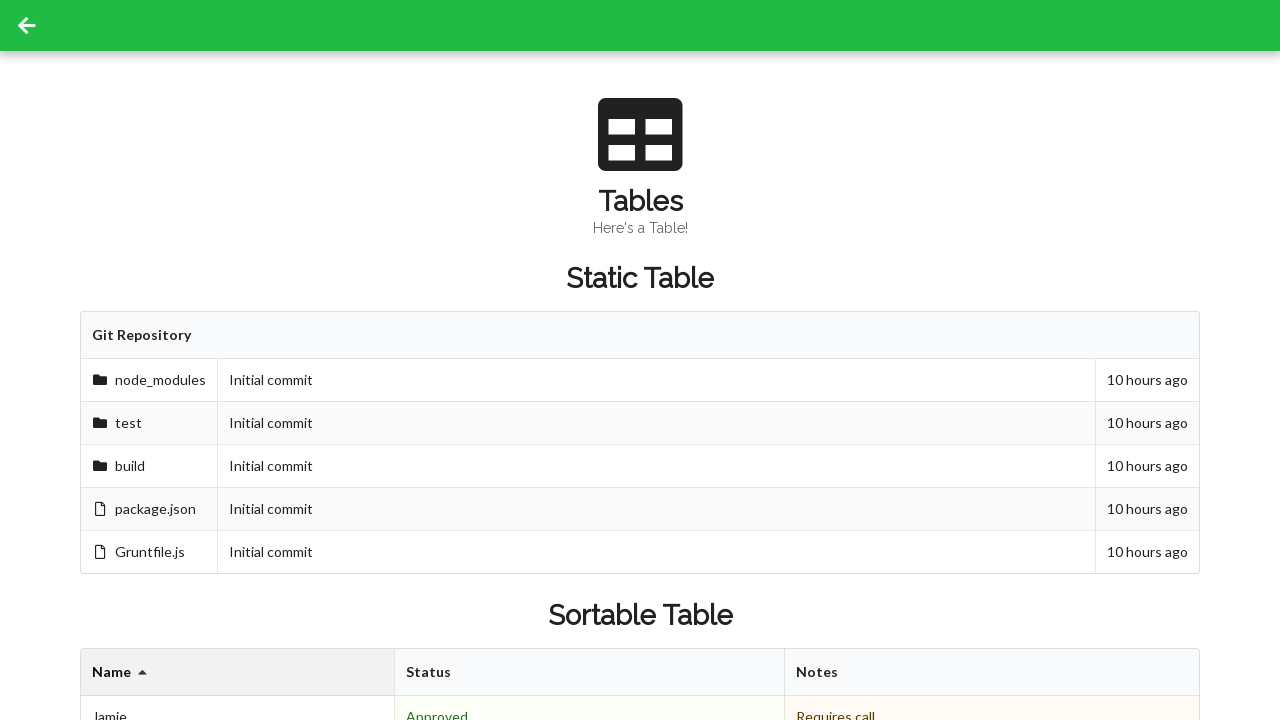

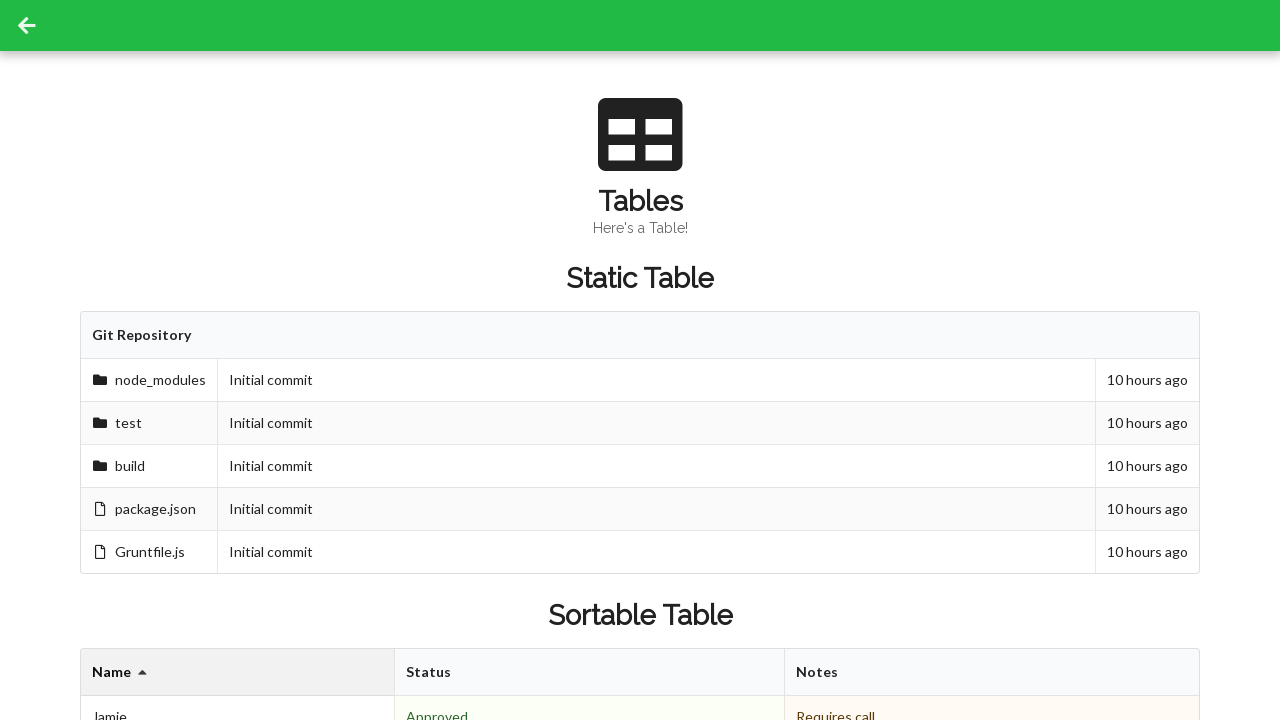